Tests the song submission form by clicking a link to reveal the form, filling in song name, artist, and URL fields, then submitting the form.

Starting URL: https://happy-new-year.javidkhasizada.xyz/

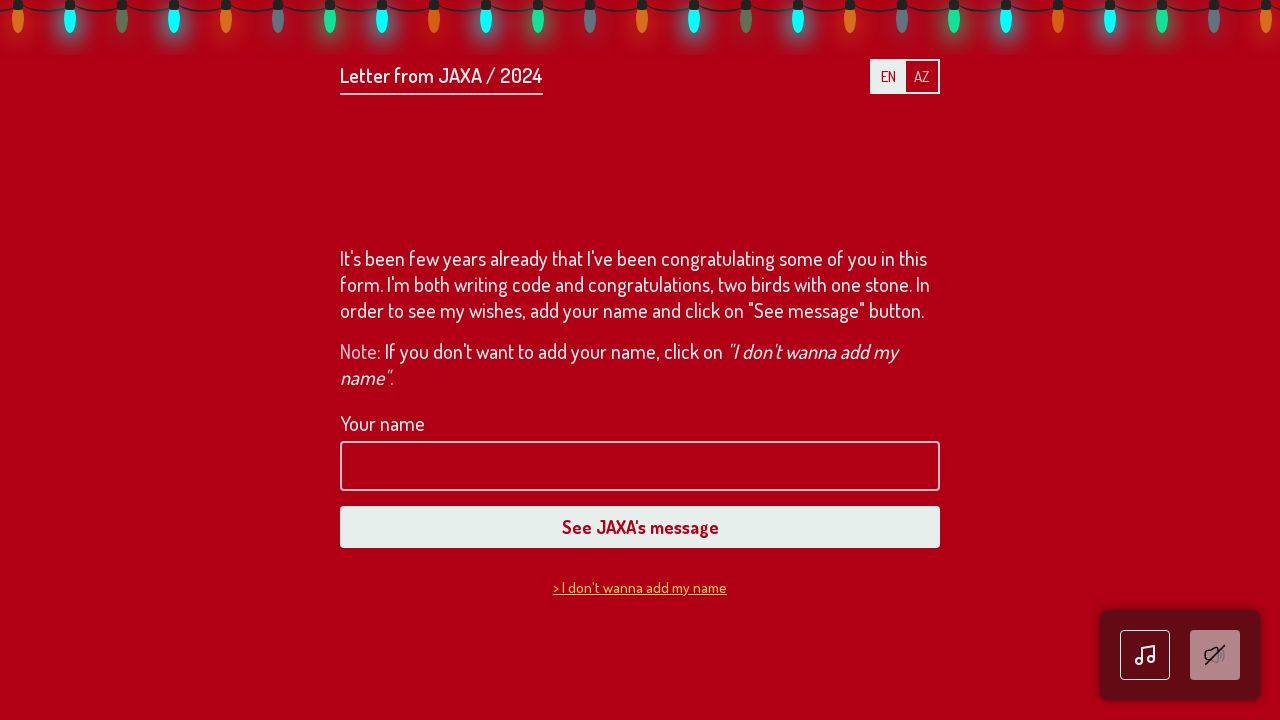

Located 'from here' link to reveal song form
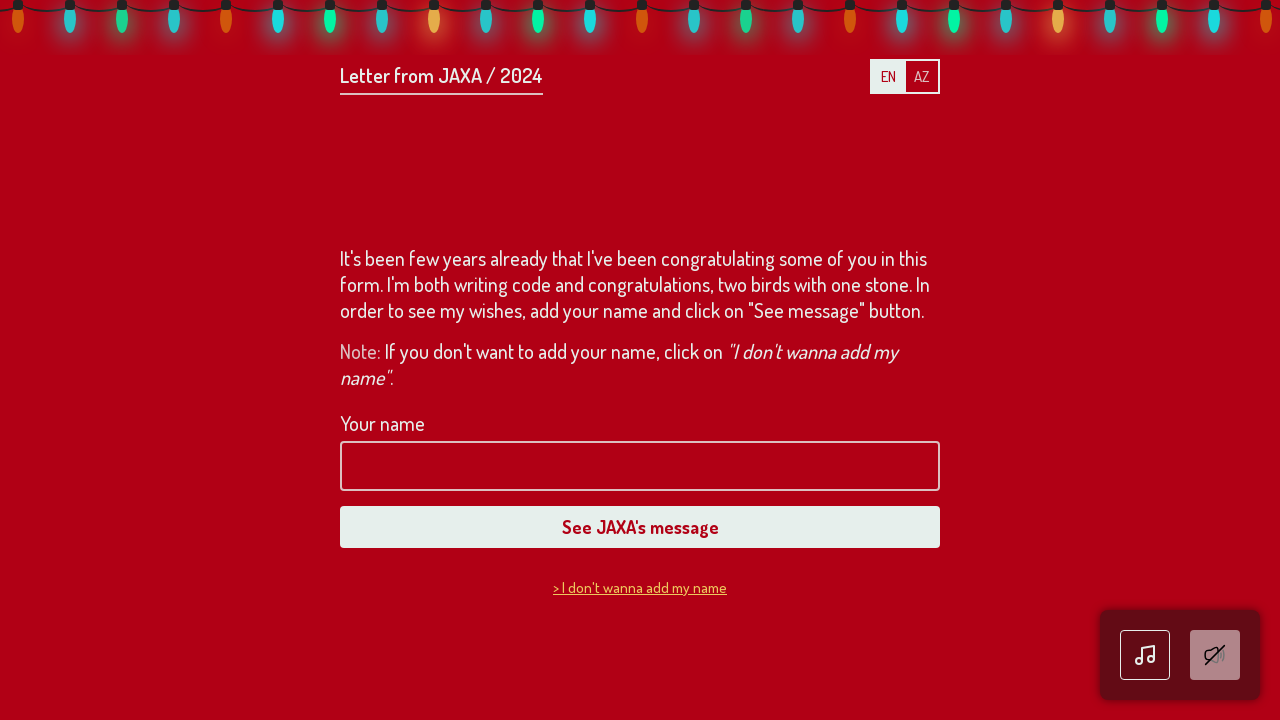

Scrolled 'from here' link into view
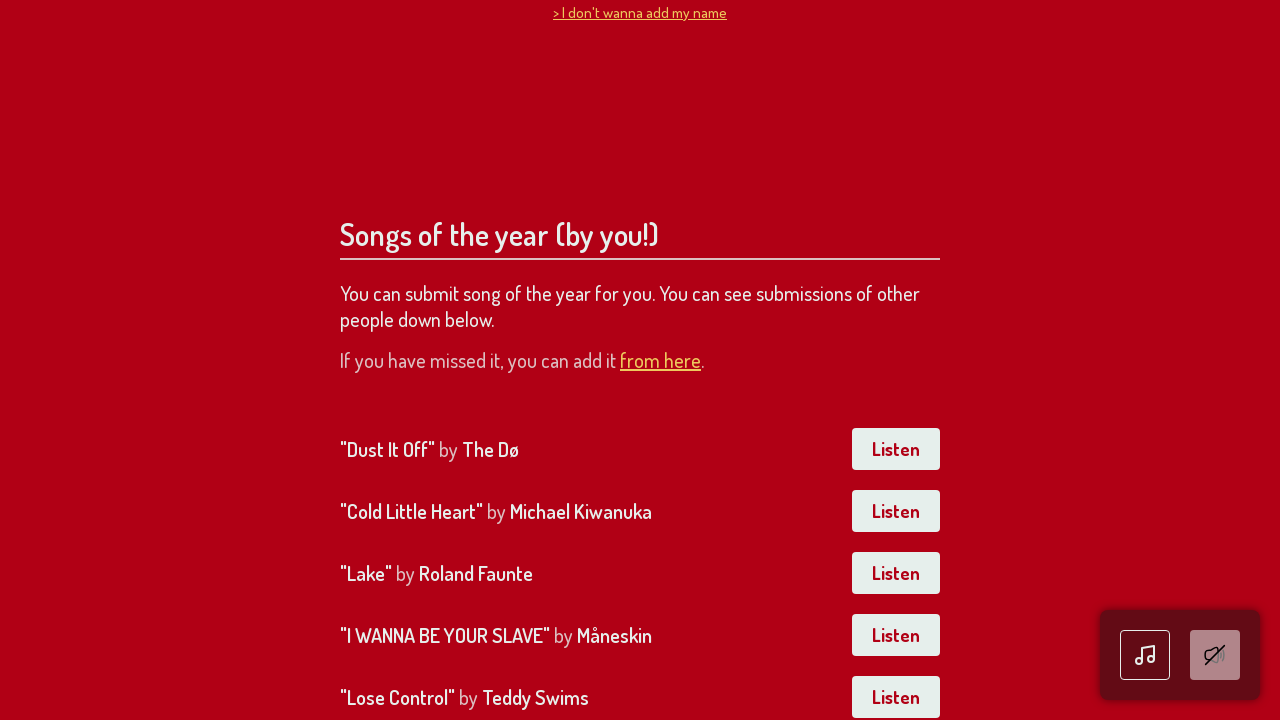

Clicked 'from here' link to reveal song form at (660, 360) on internal:text="from here"i
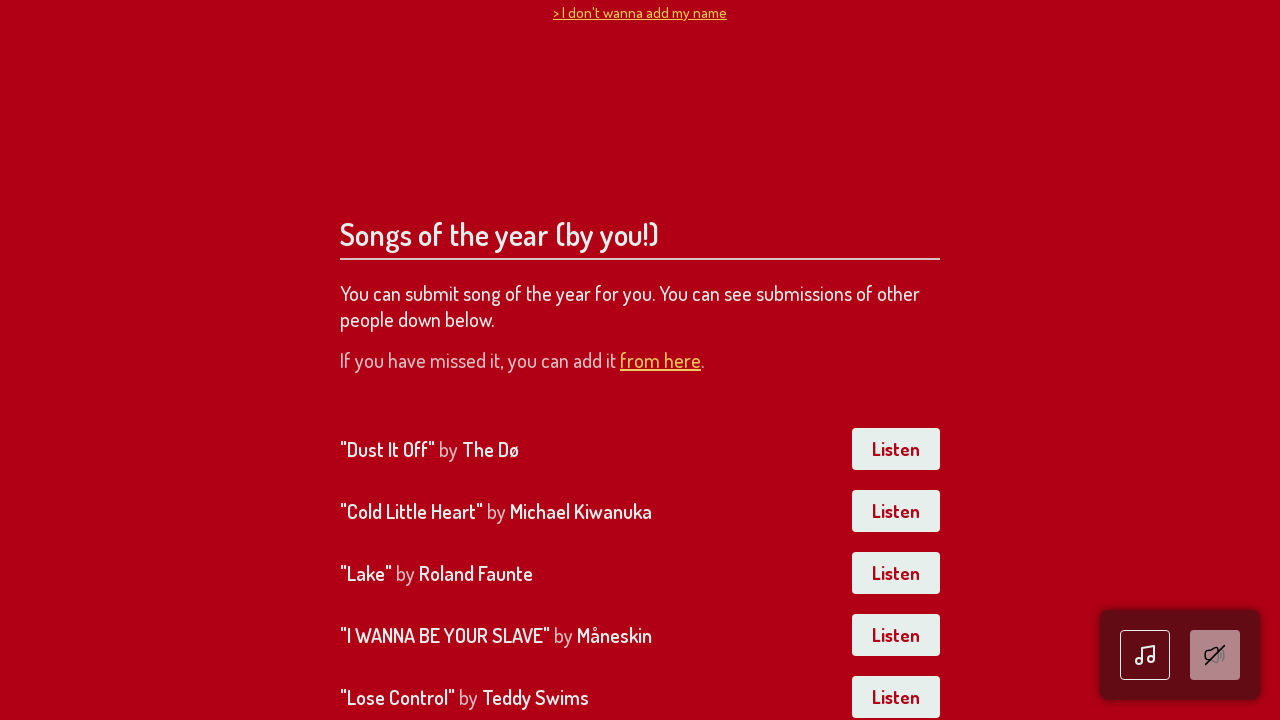

Song form became visible
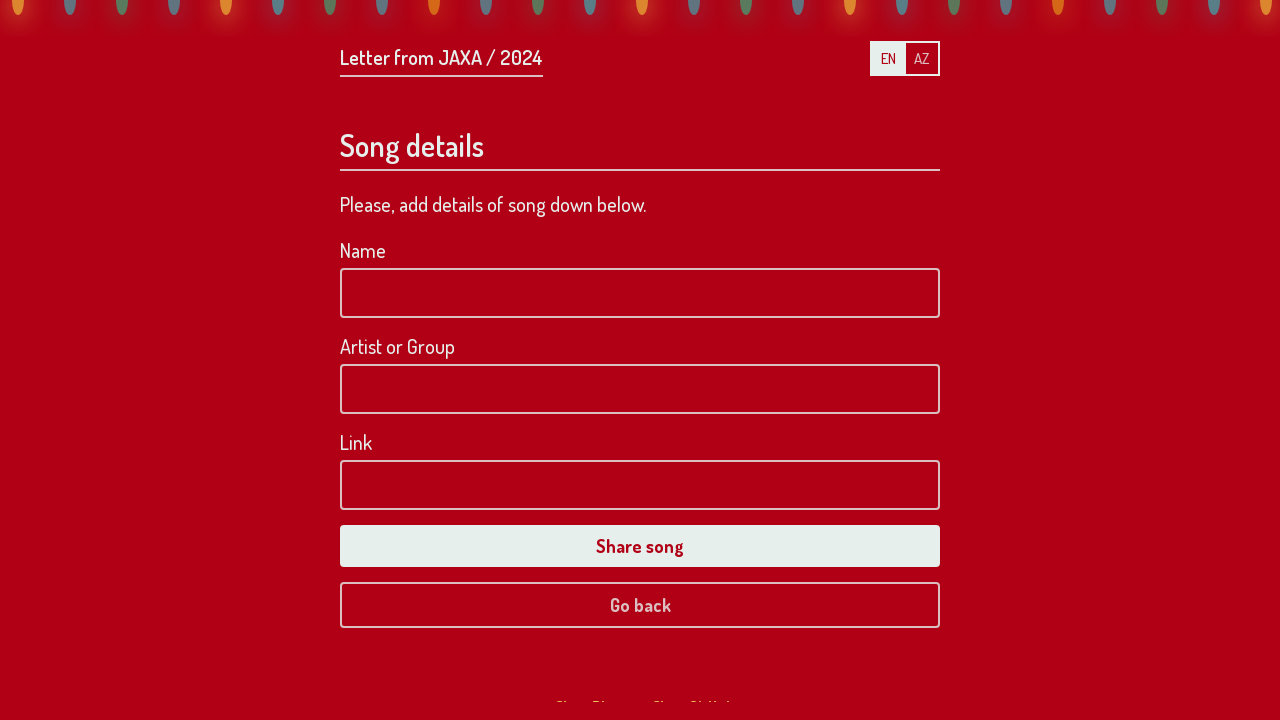

Filled song name field with 'Space Song' on #song_name-input
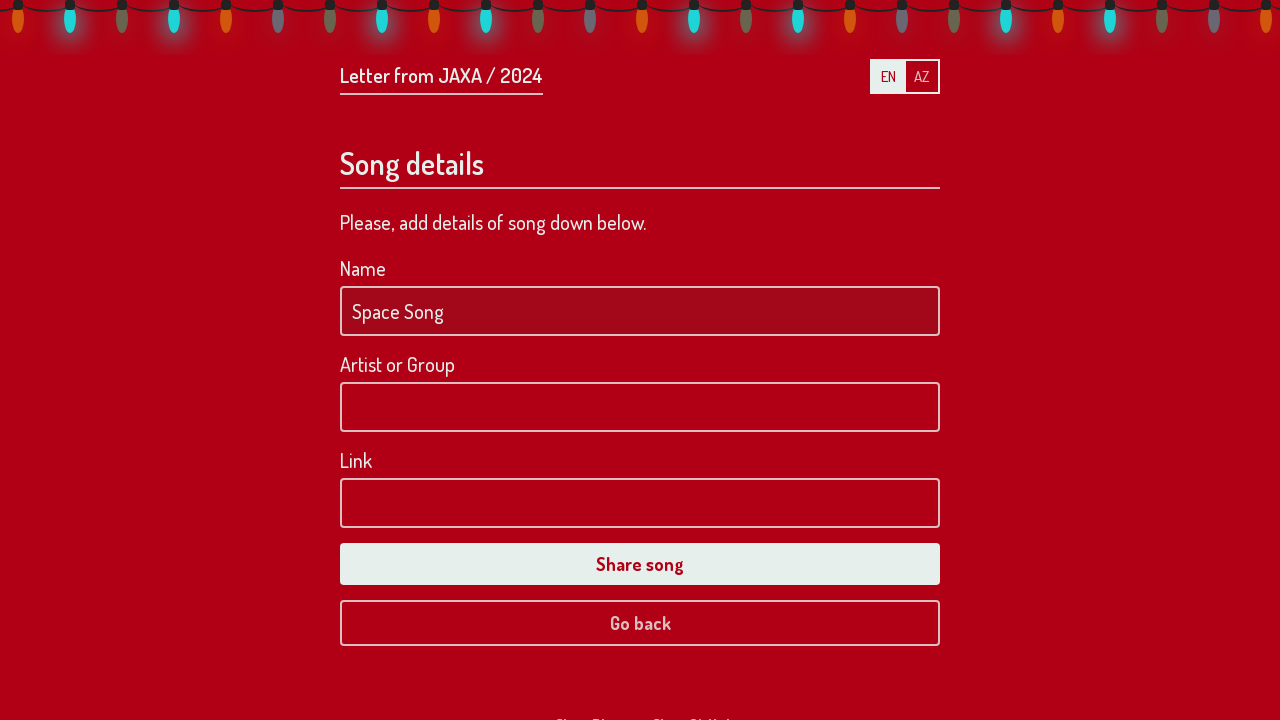

Filled artist name field with 'Beach House' on #song_artist-input
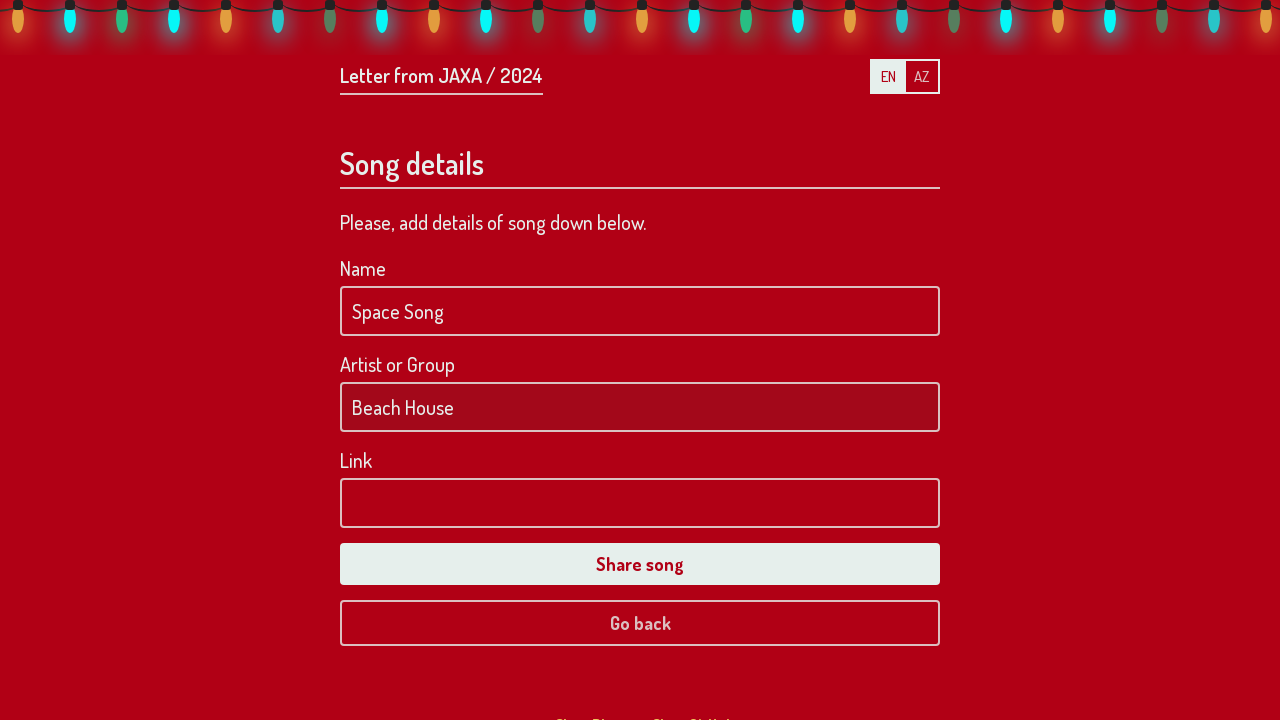

Filled song URL field with YouTube Music link on #song_link-input
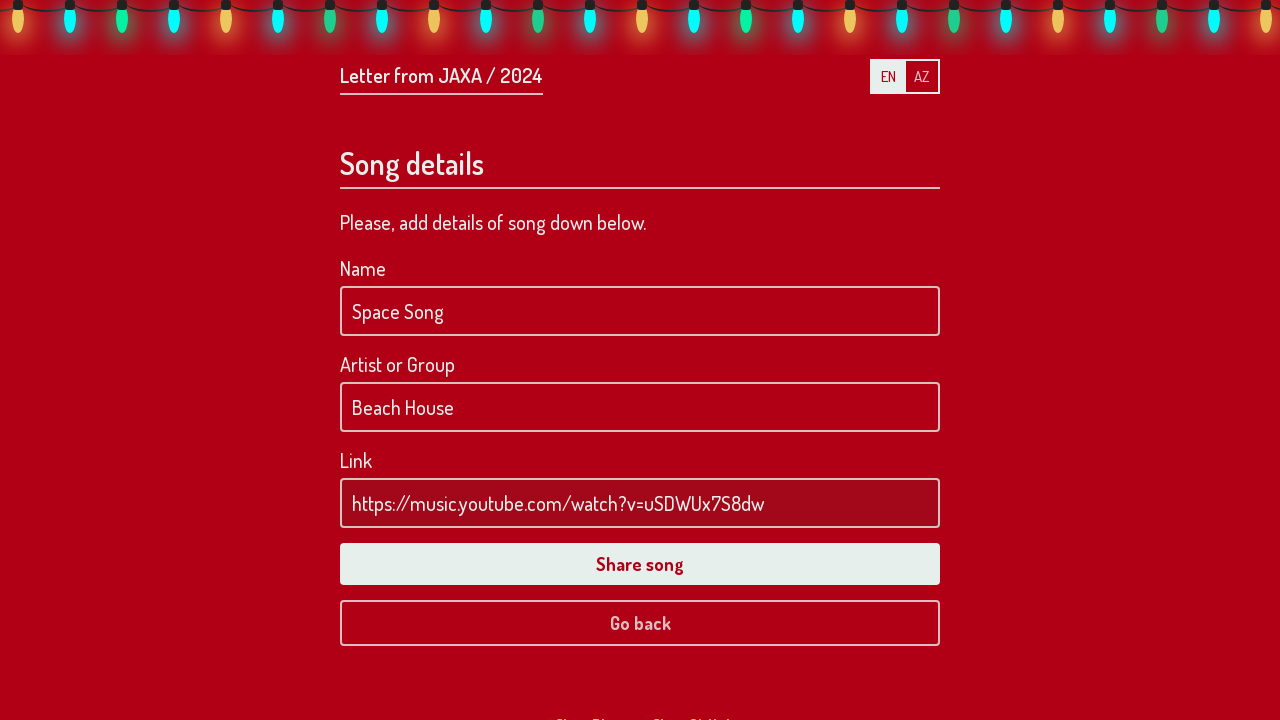

Clicked submit button to submit song form at (640, 564) on #song-form button:first-of-type
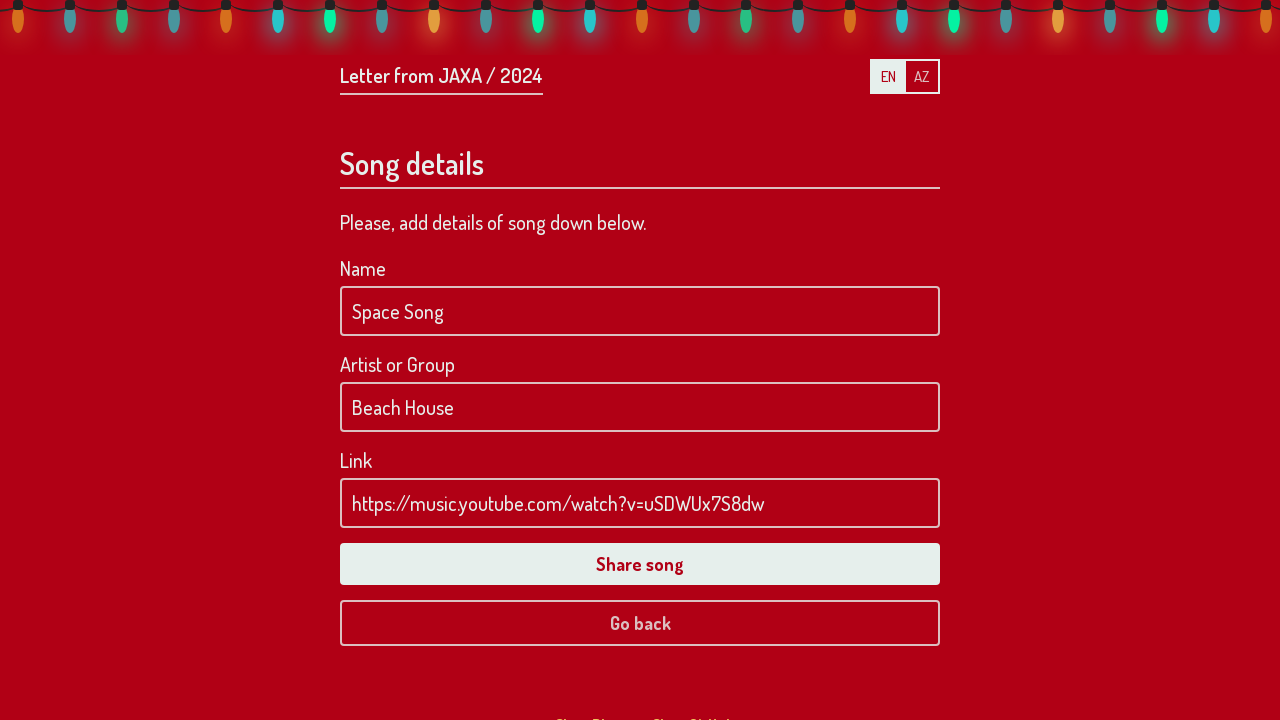

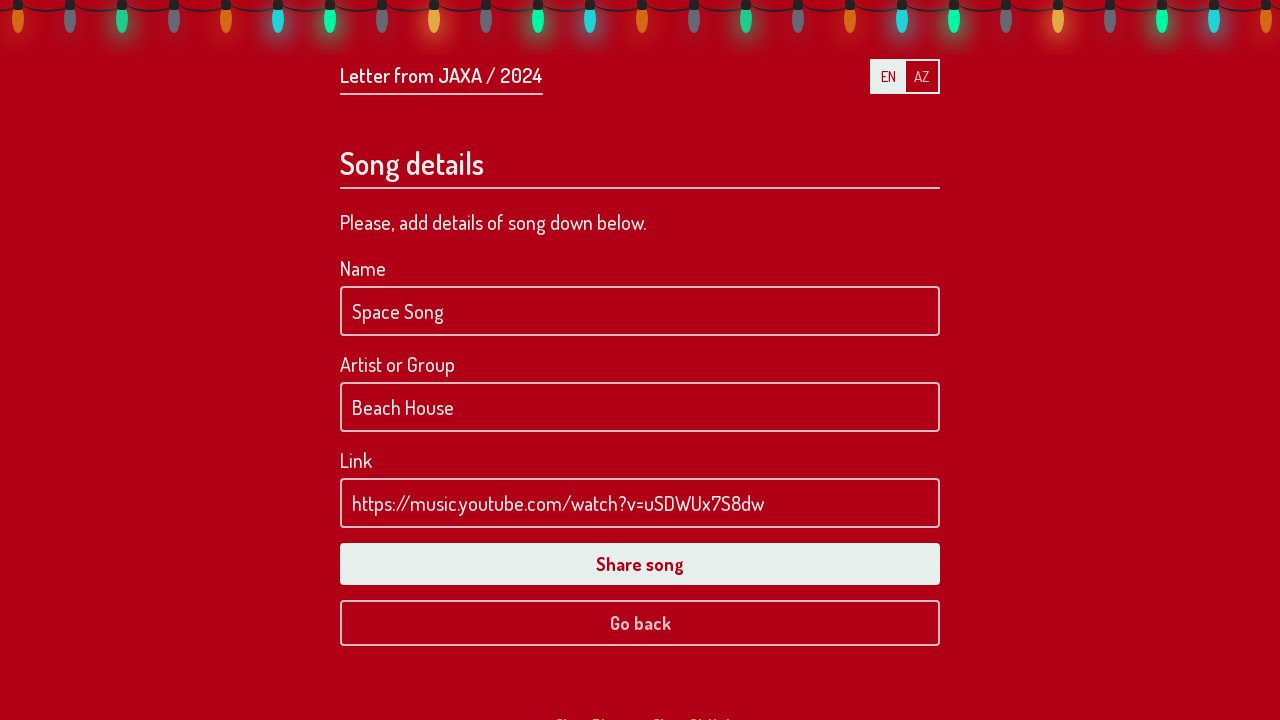